Tests hobbies checkboxes functionality by checking/unchecking multiple combinations

Starting URL: https://demoqa.com/automation-practice-form

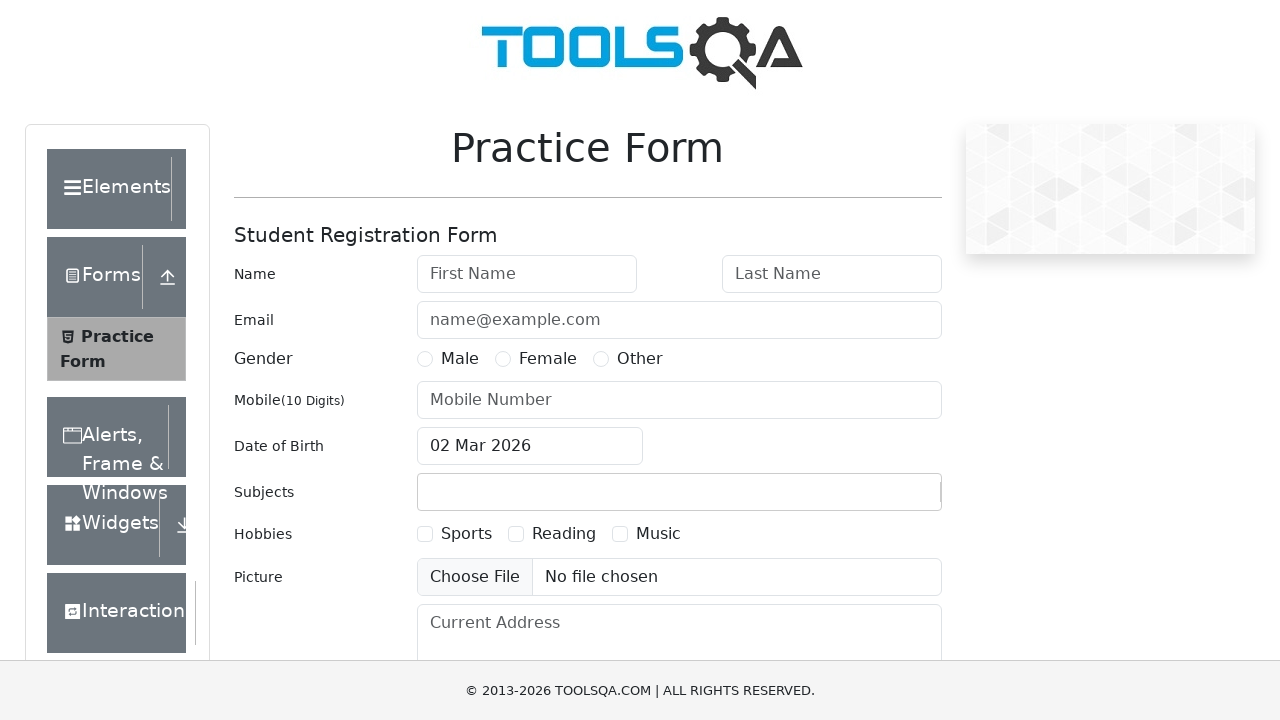

Located first checkbox element (Sports)
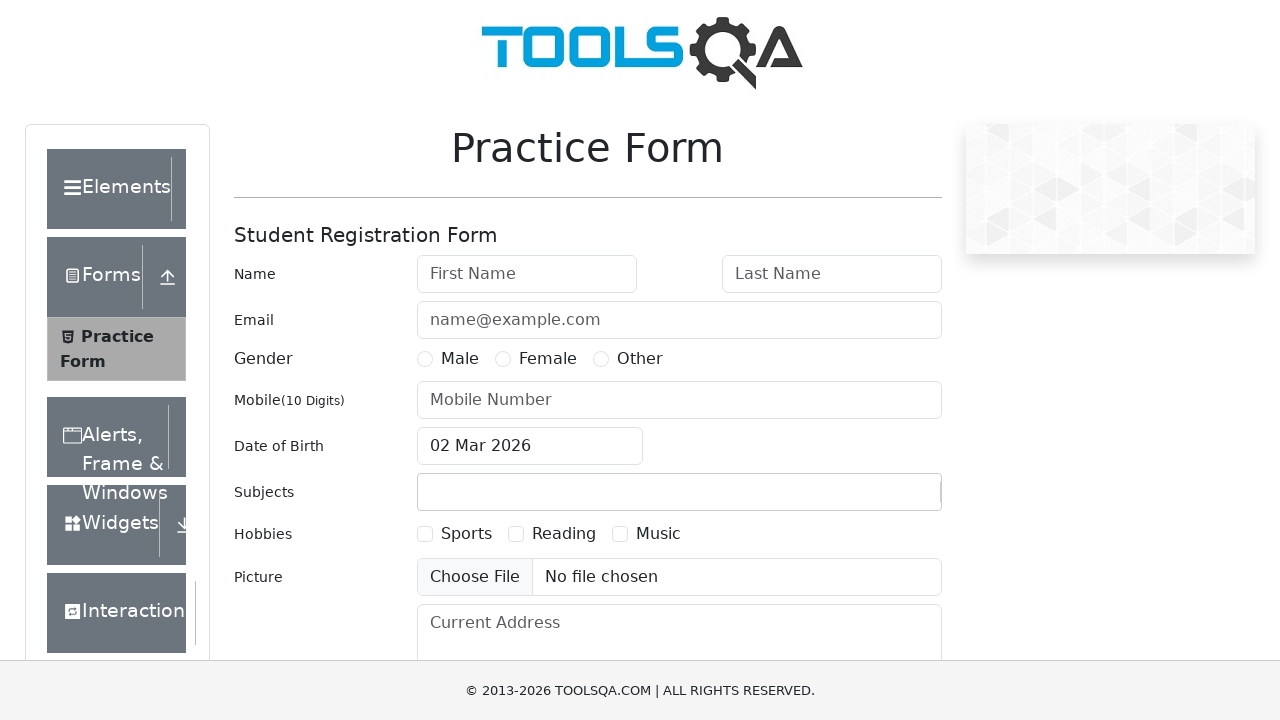

Located first checkbox label
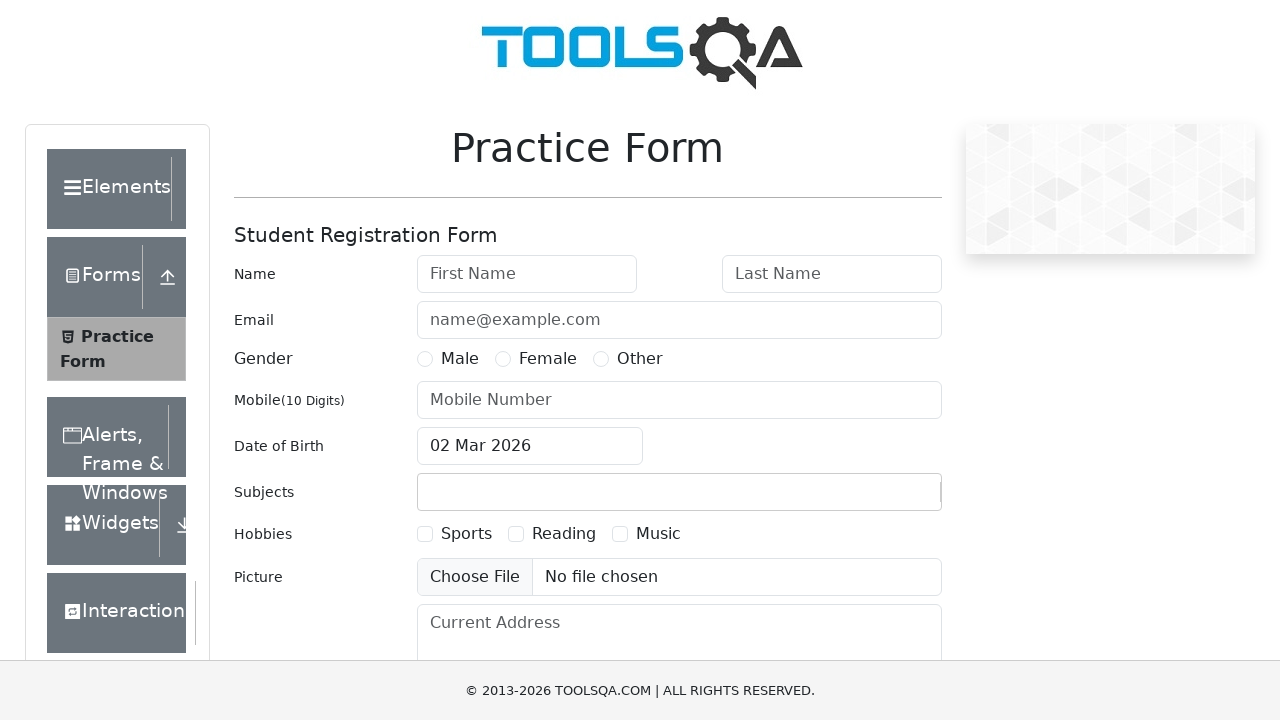

Located second checkbox element (Reading)
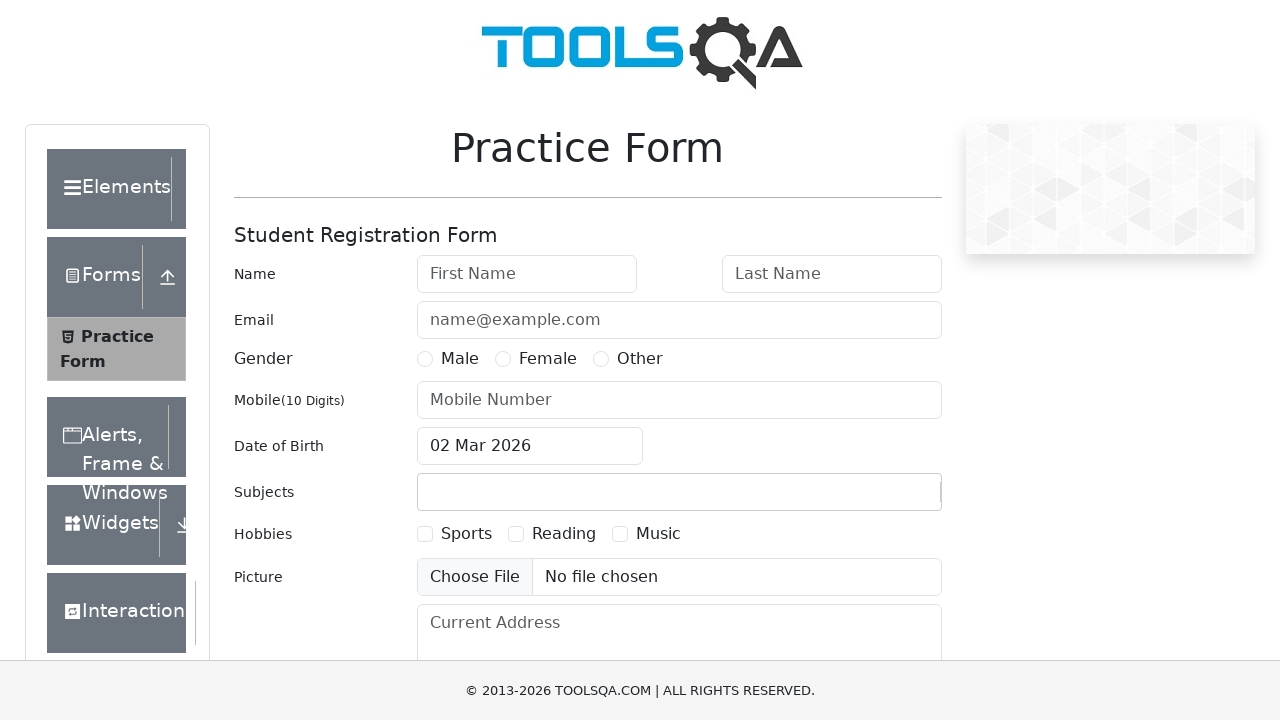

Located second checkbox label
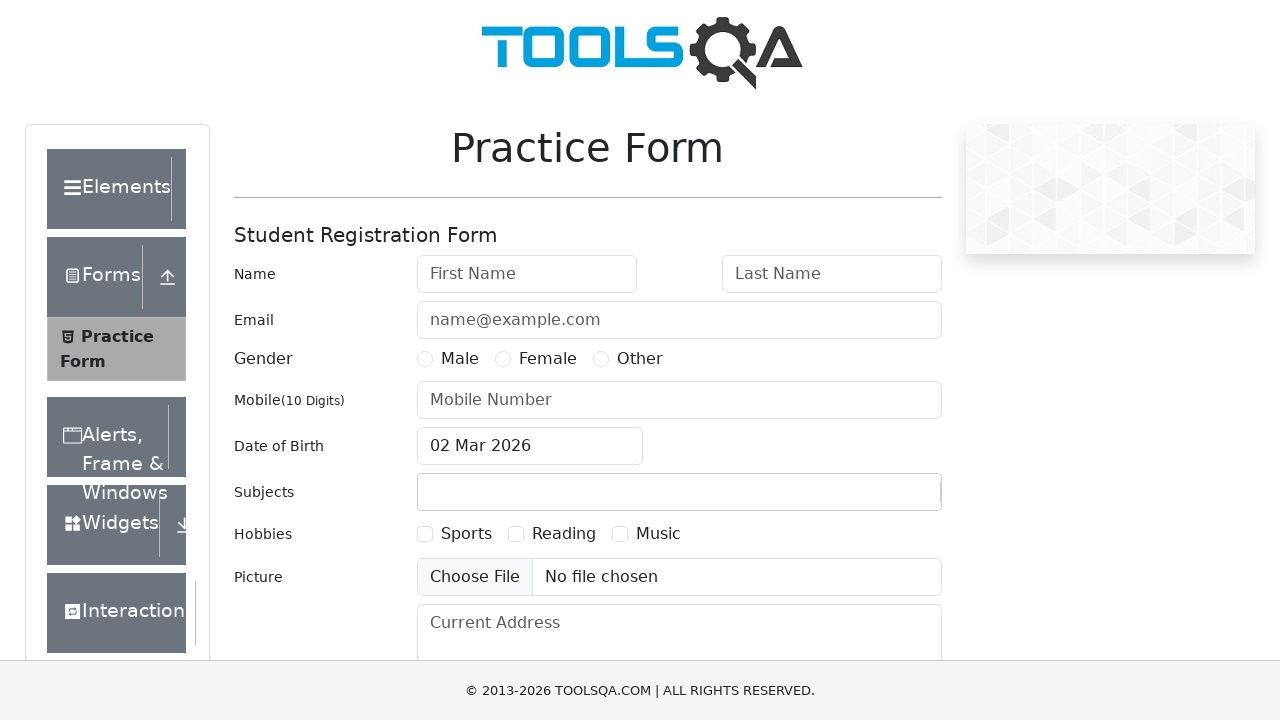

Located third checkbox element (Music)
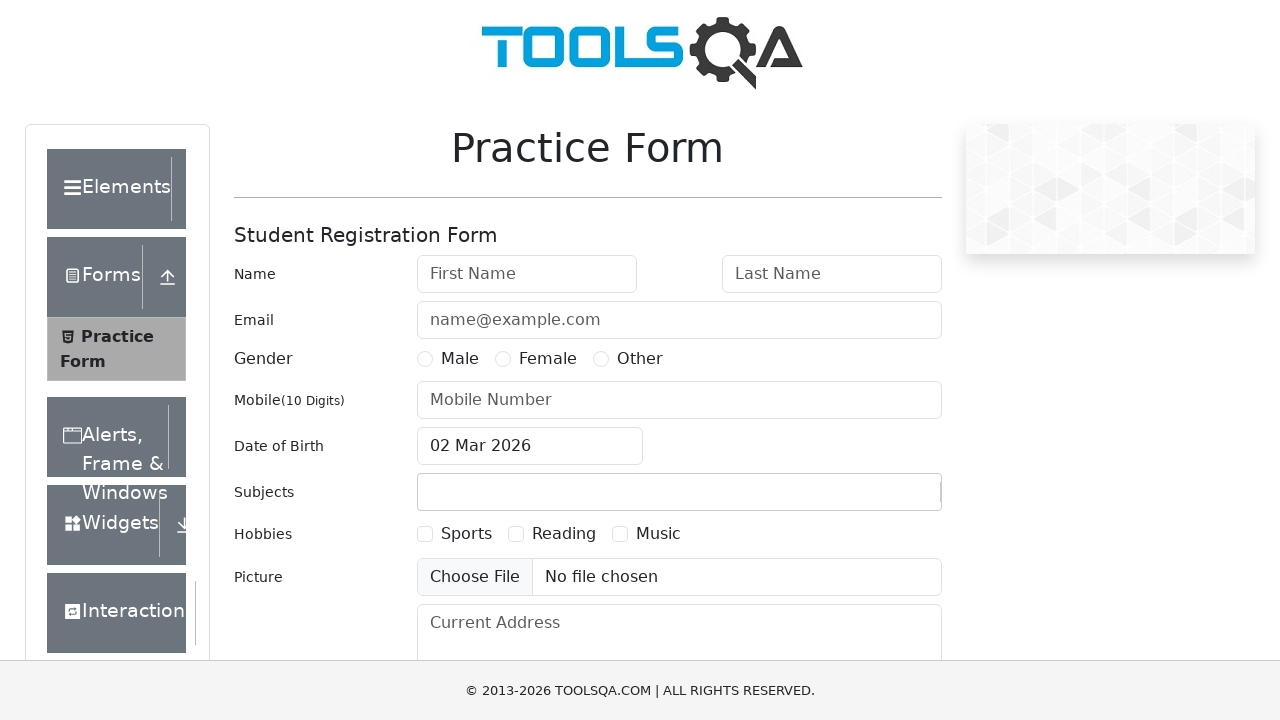

Located third checkbox label
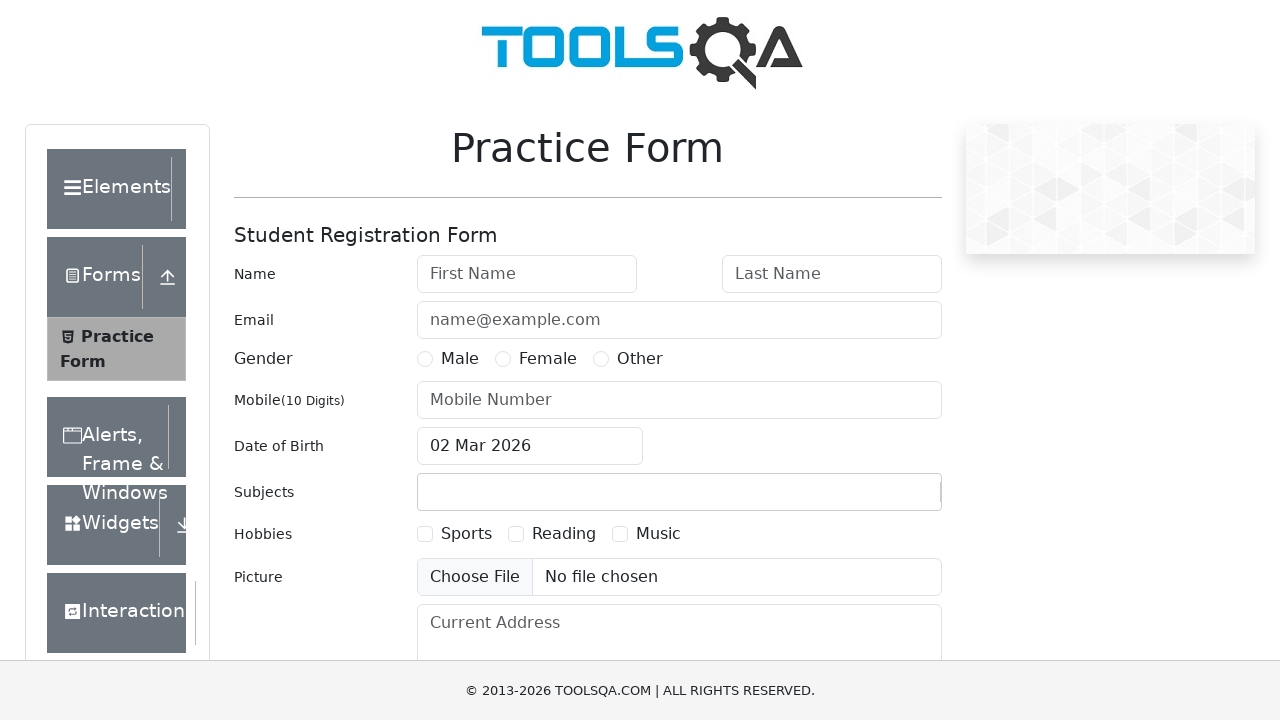

Scrolled to hobbies checkboxes section
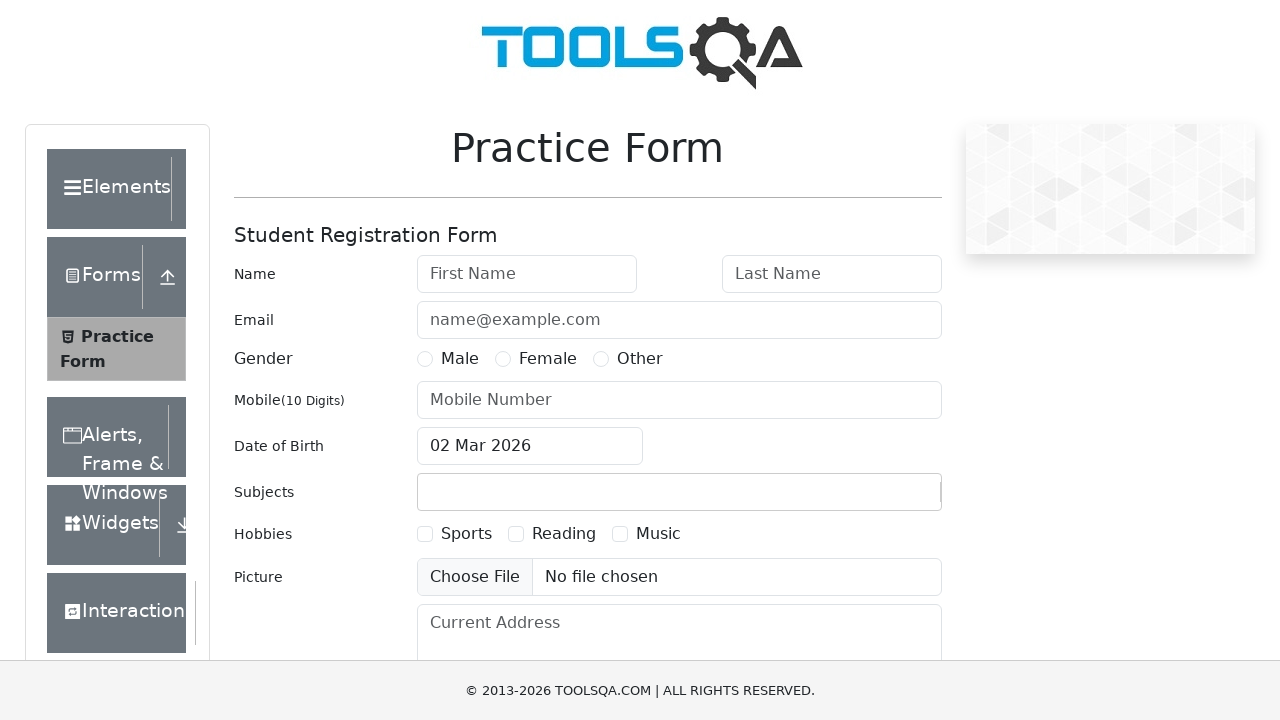

Clicked first checkbox (Sports) label at (466, 534) on #hobbiesWrapper > div.col-md-9.col-sm-12 > div:nth-child(1) > label
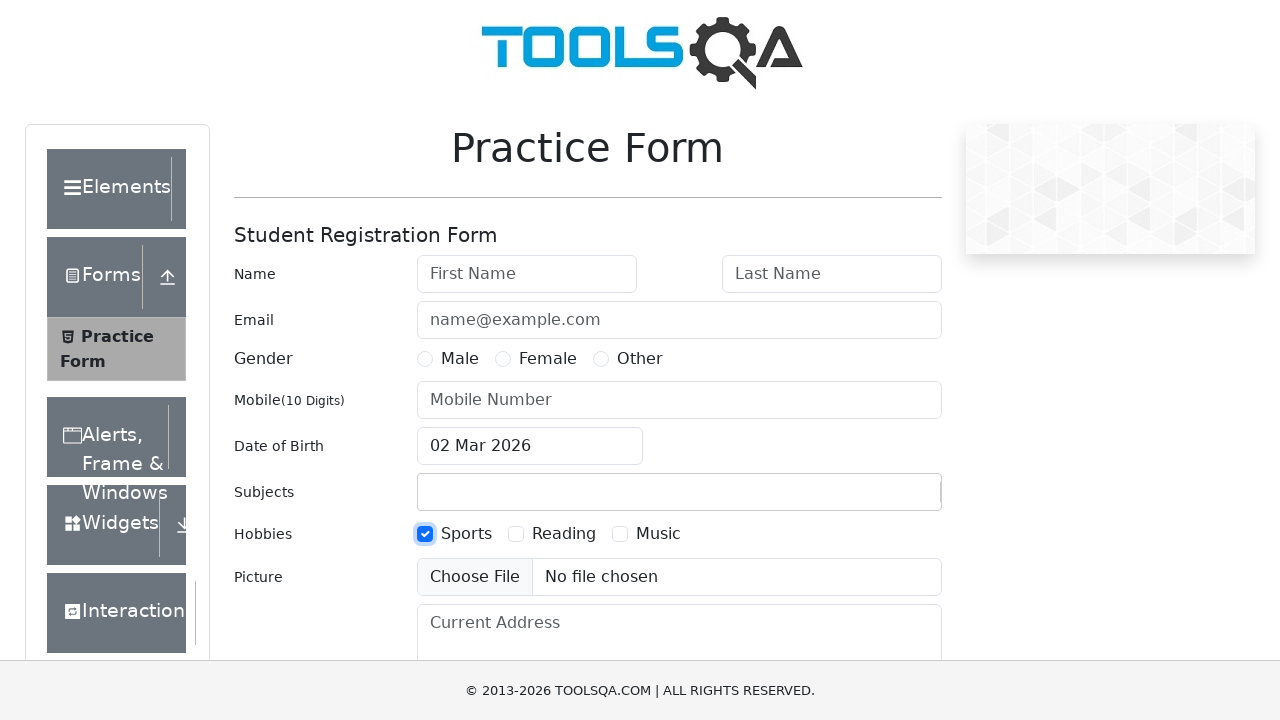

Verified first checkbox (Sports) is checked
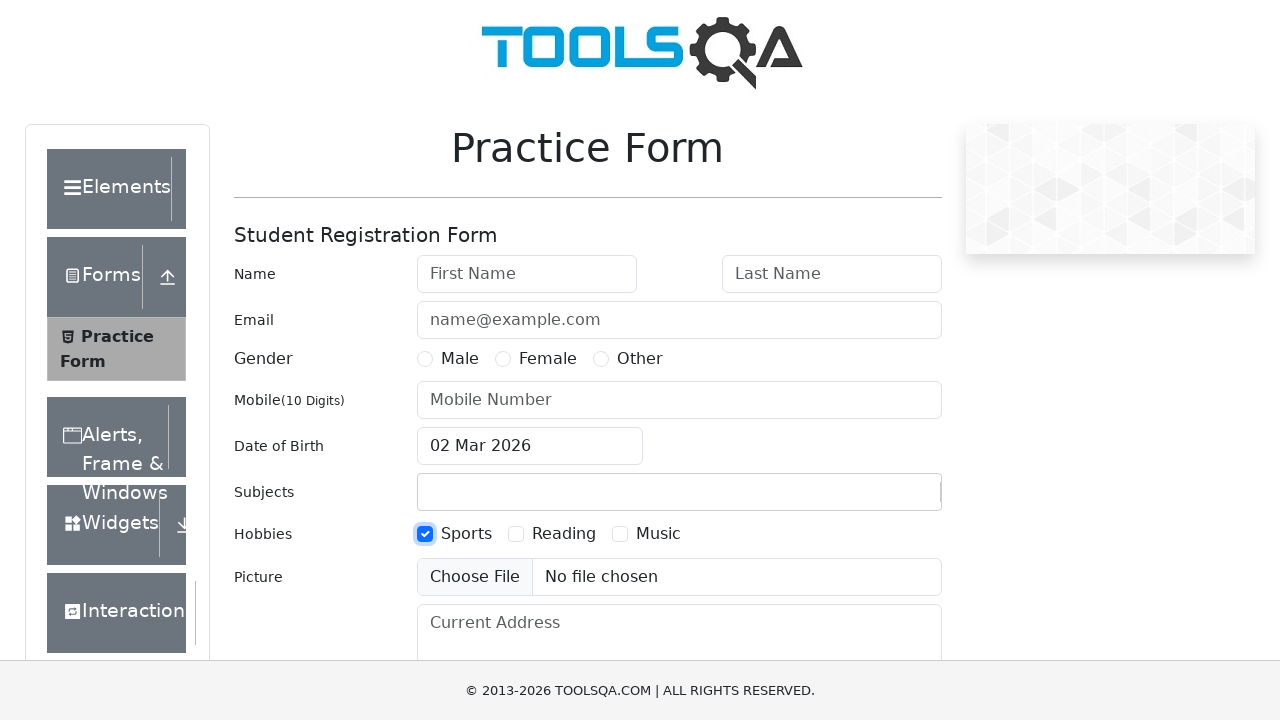

Clicked second checkbox (Reading) label at (564, 534) on #hobbiesWrapper > div.col-md-9.col-sm-12 > div:nth-child(2) > label
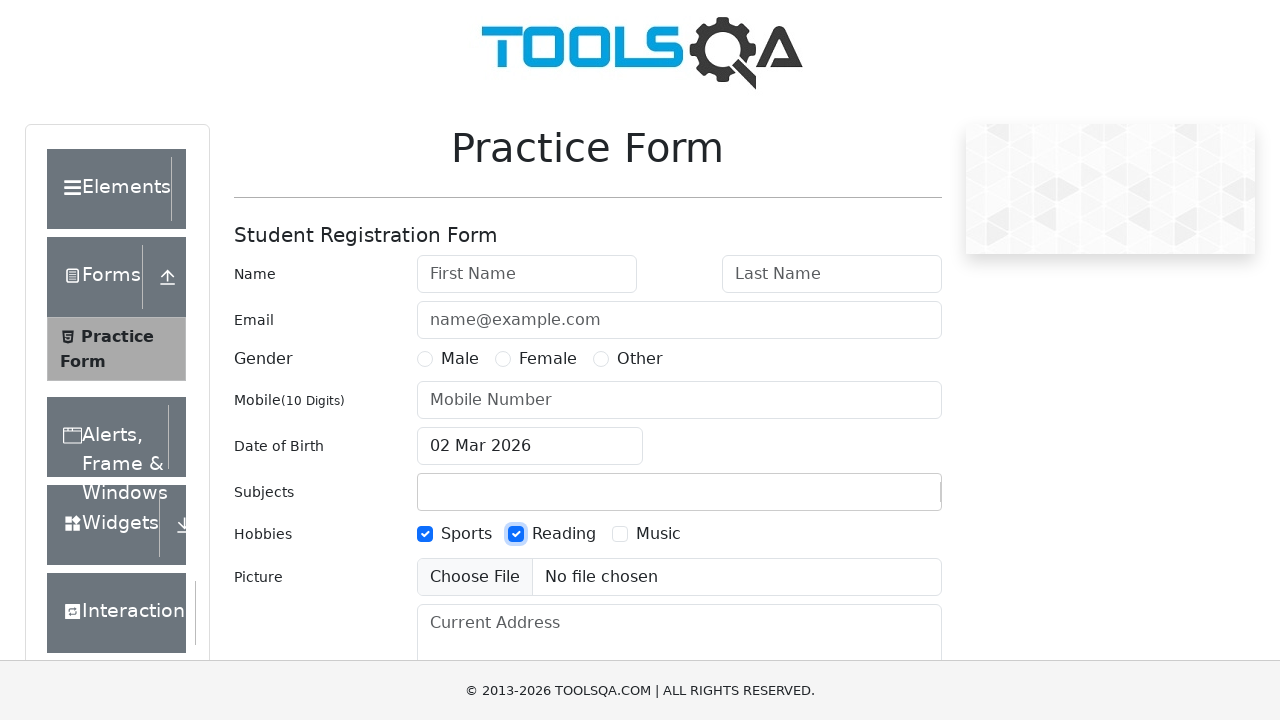

Verified first and second checkboxes are both checked
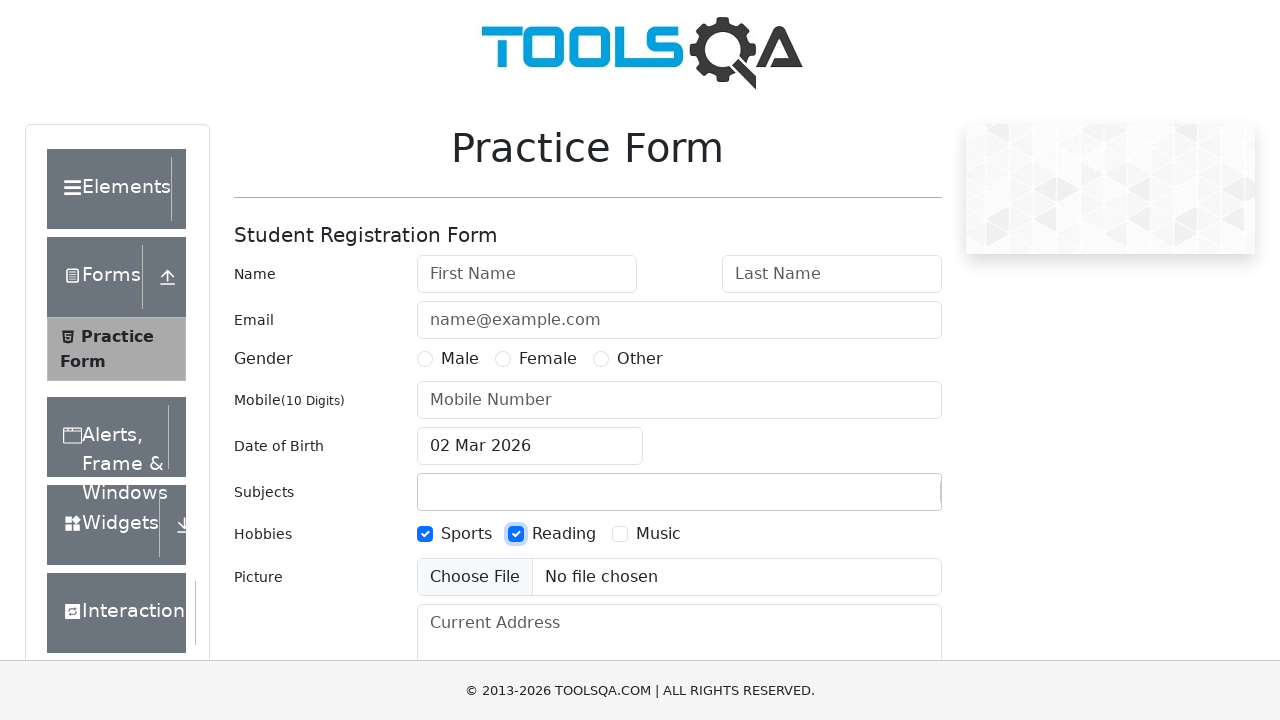

Clicked third checkbox (Music) label at (658, 534) on #hobbiesWrapper > div.col-md-9.col-sm-12 > div:nth-child(3) > label
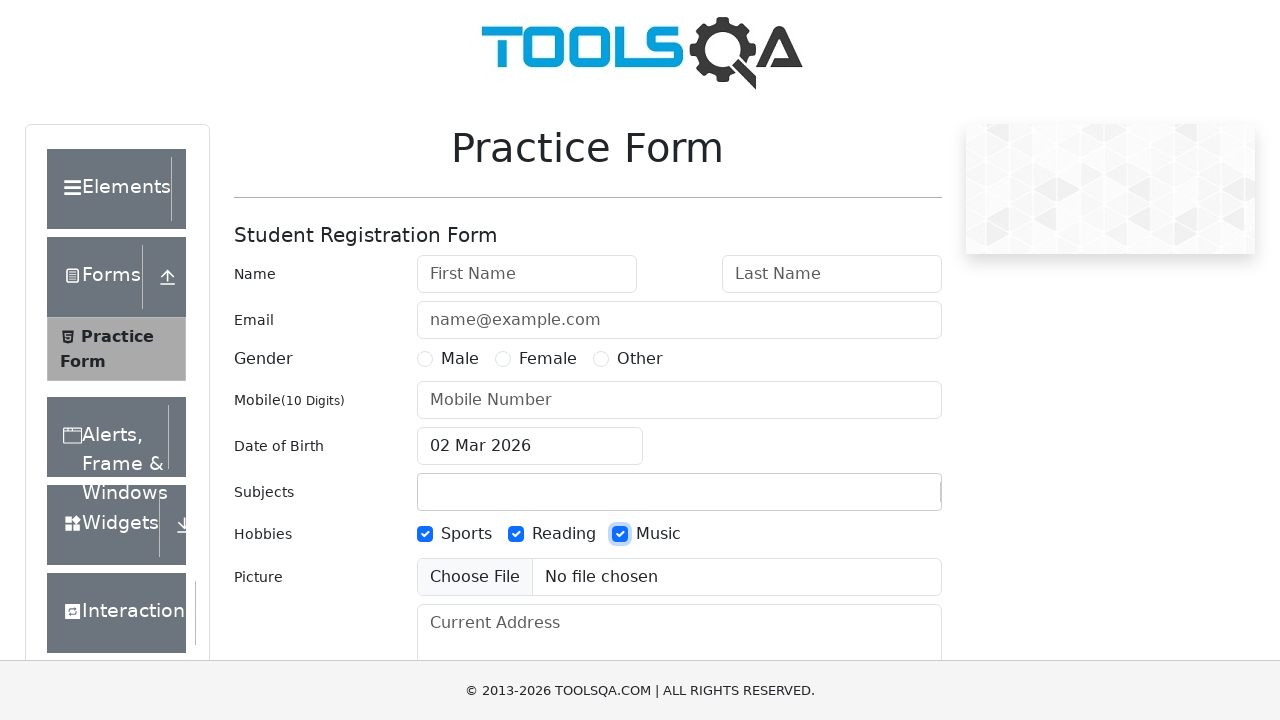

Verified all three checkboxes are checked
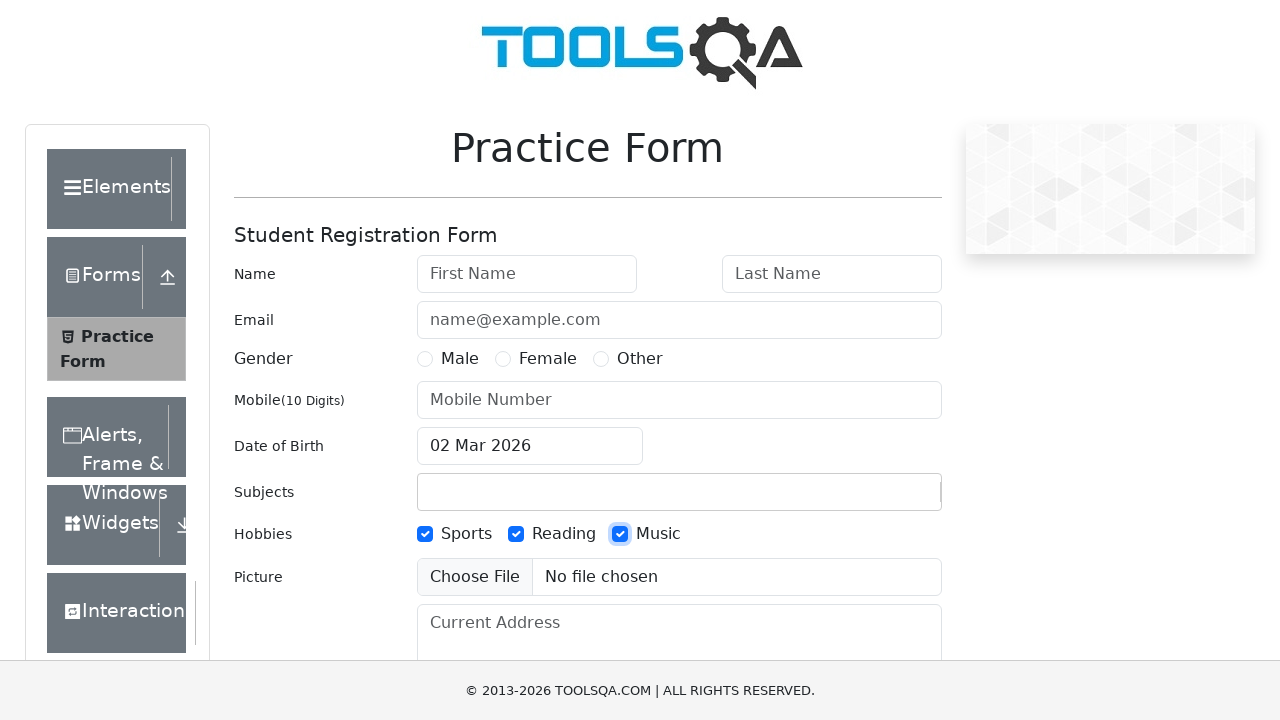

Clicked first checkbox (Sports) label to uncheck at (466, 534) on #hobbiesWrapper > div.col-md-9.col-sm-12 > div:nth-child(1) > label
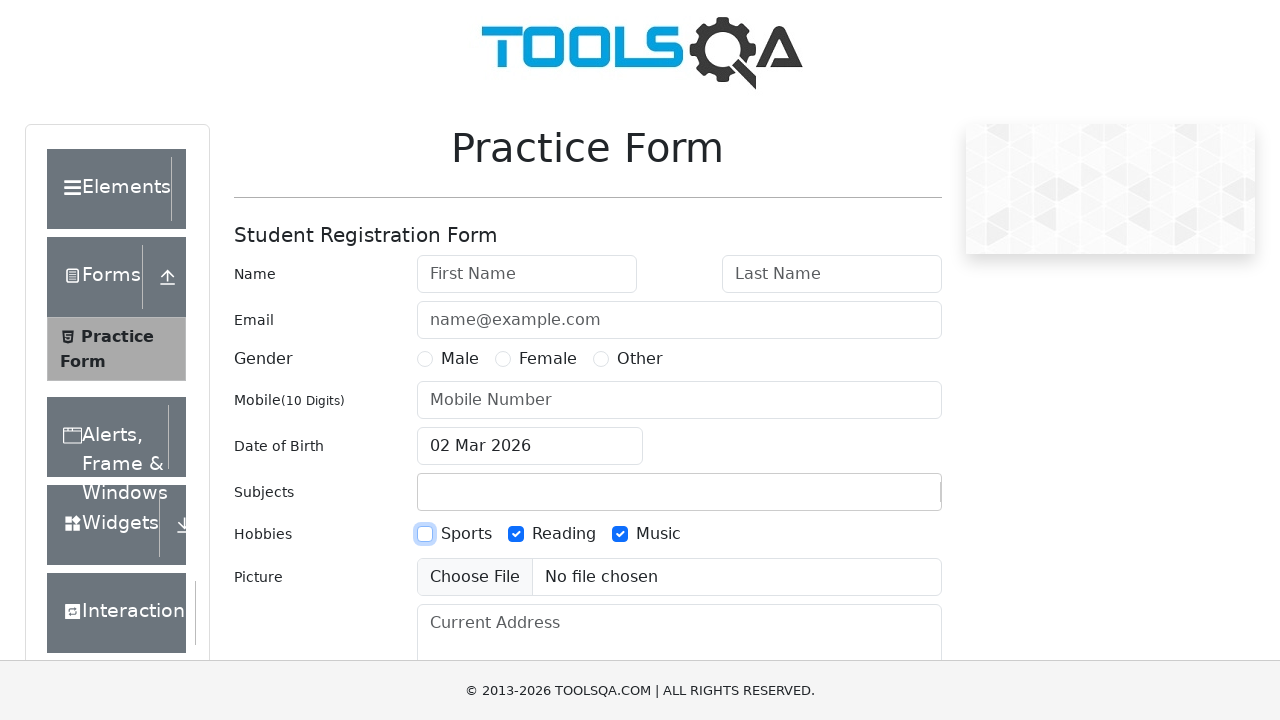

Clicked second checkbox (Reading) label to uncheck at (564, 534) on #hobbiesWrapper > div.col-md-9.col-sm-12 > div:nth-child(2) > label
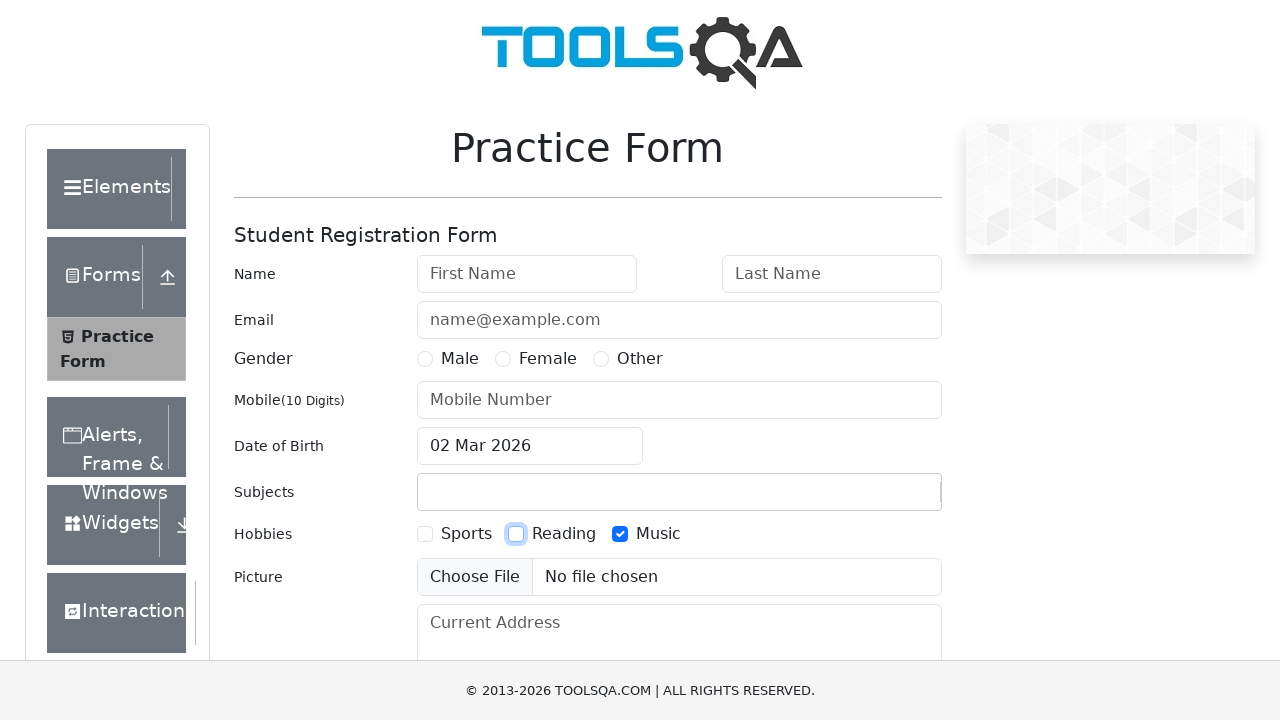

Verified only third checkbox (Music) is checked
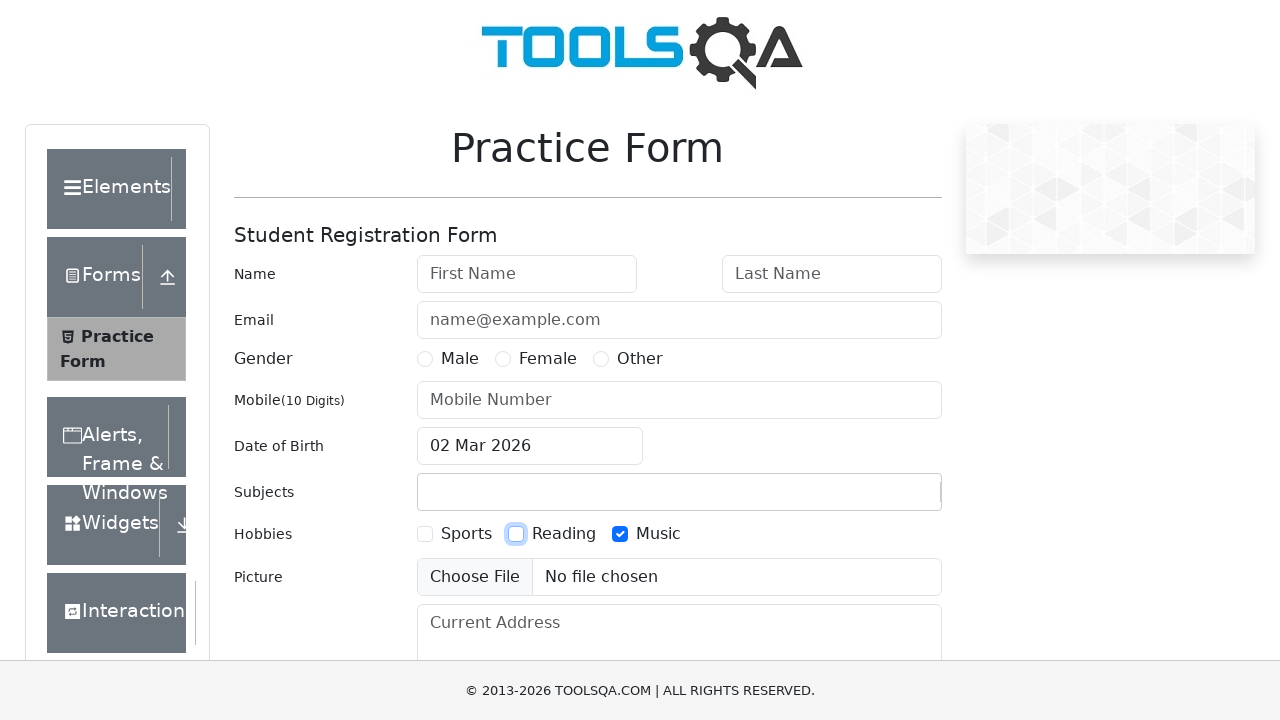

Clicked first checkbox (Sports) label to check at (466, 534) on #hobbiesWrapper > div.col-md-9.col-sm-12 > div:nth-child(1) > label
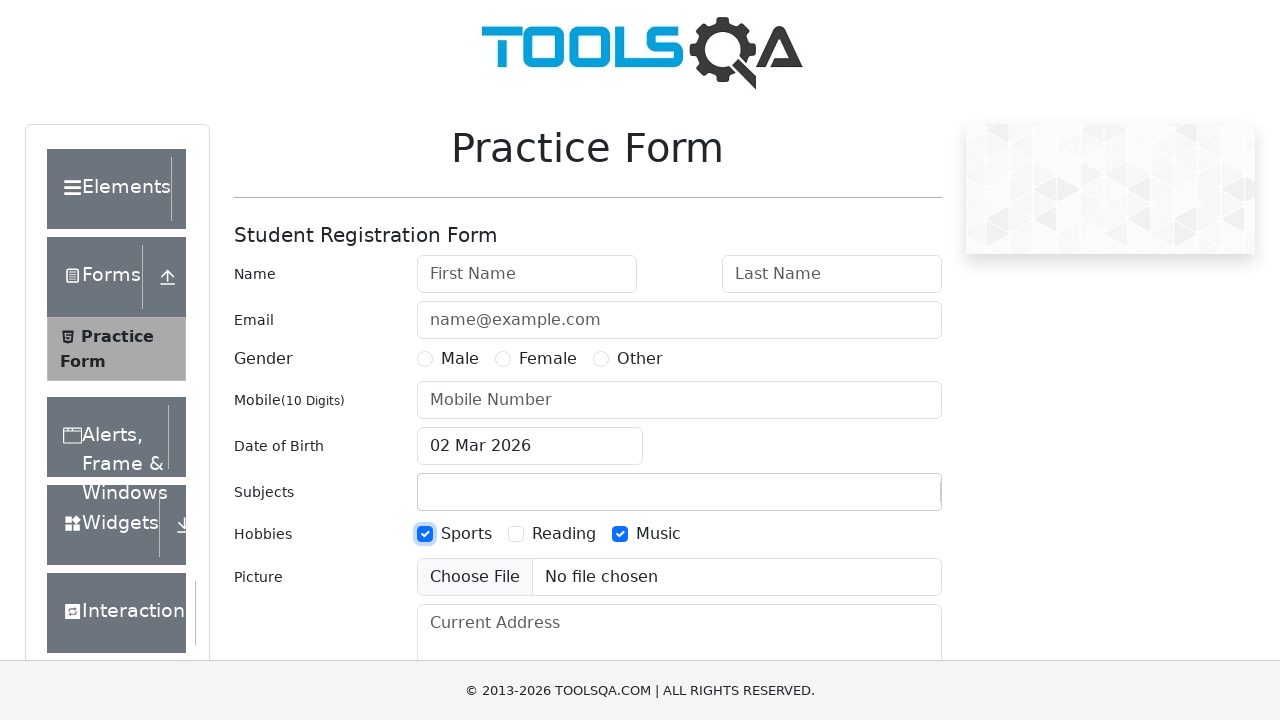

Clicked third checkbox (Music) label to uncheck at (658, 534) on #hobbiesWrapper > div.col-md-9.col-sm-12 > div:nth-child(3) > label
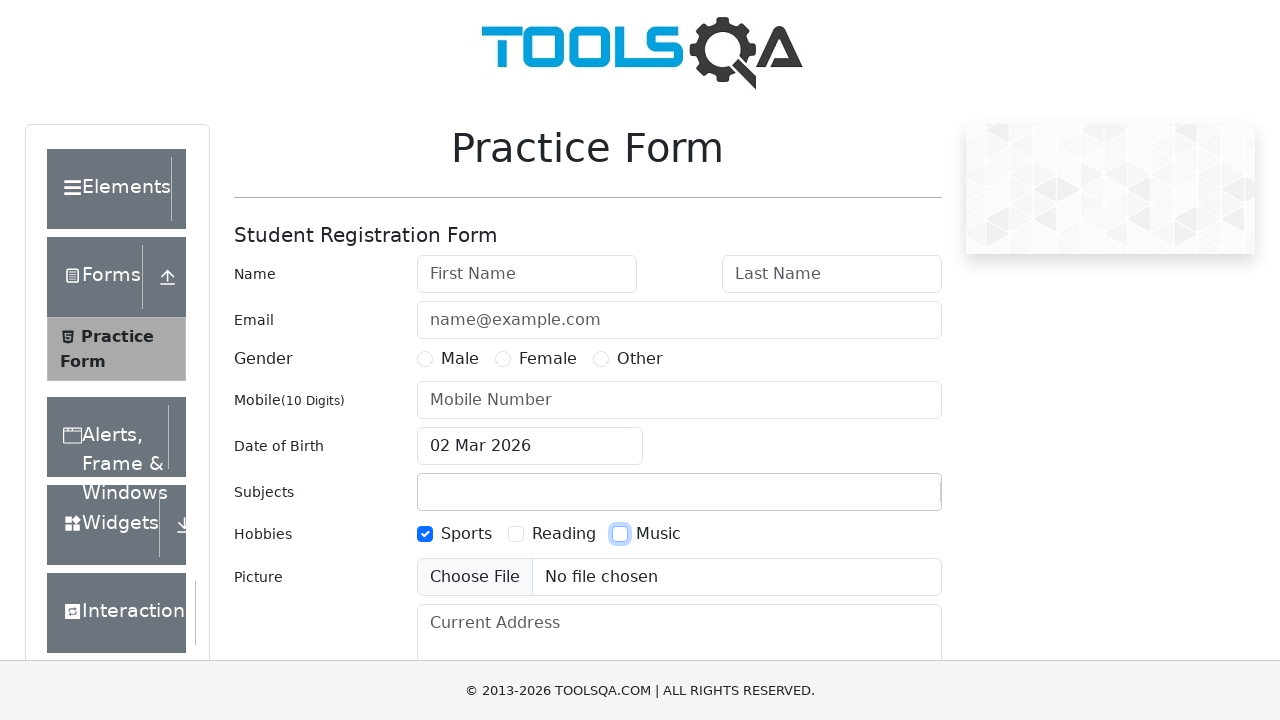

Verified only first checkbox (Sports) is checked
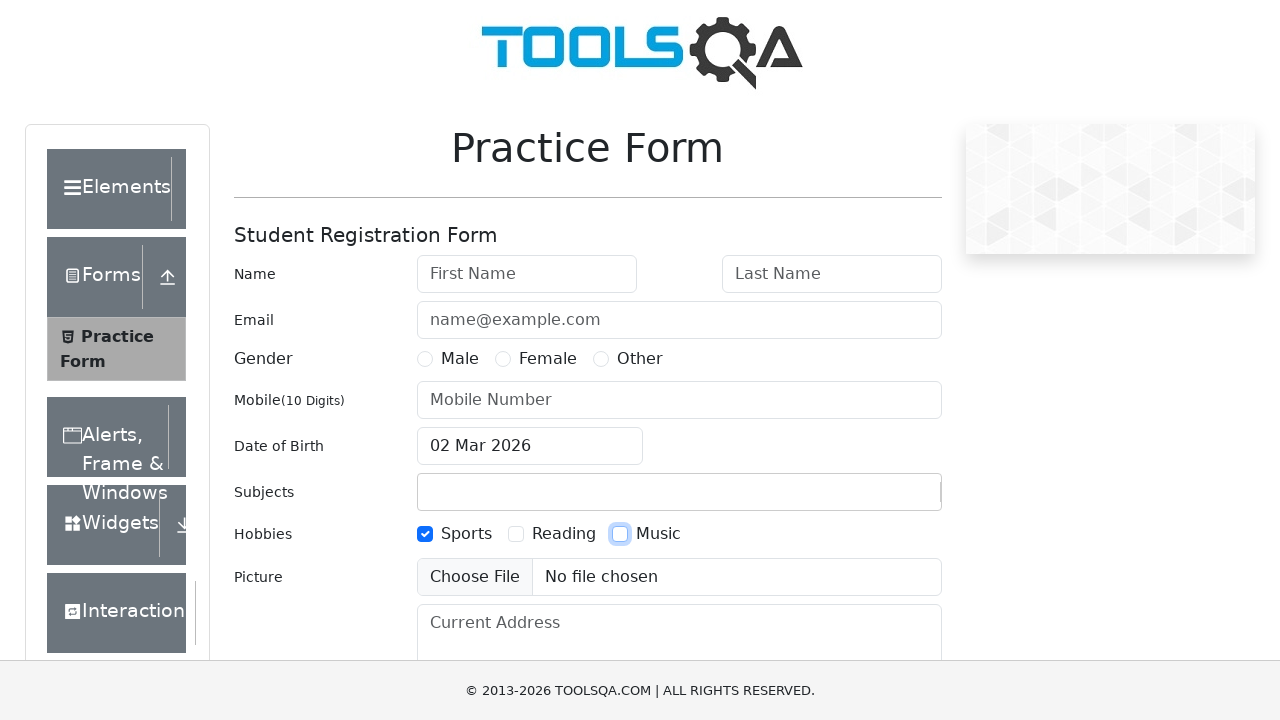

Clicked second checkbox (Reading) label to check at (564, 534) on #hobbiesWrapper > div.col-md-9.col-sm-12 > div:nth-child(2) > label
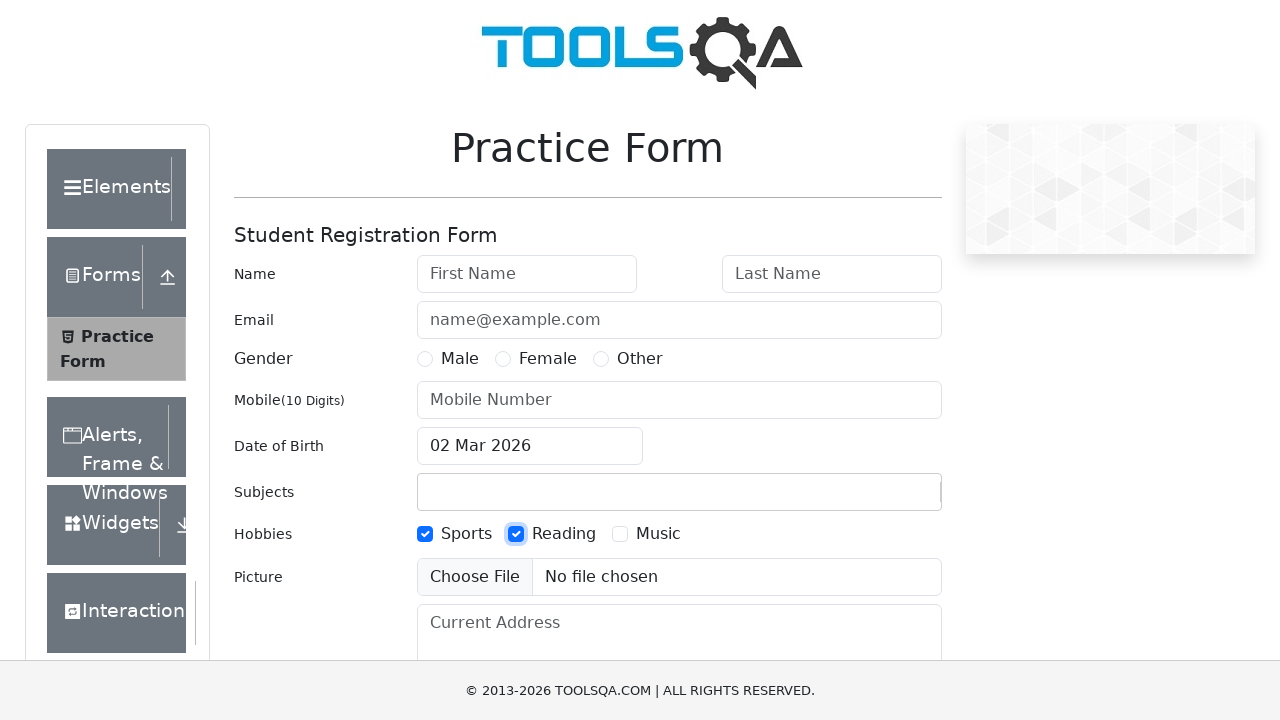

Clicked third checkbox (Music) label to check at (658, 534) on #hobbiesWrapper > div.col-md-9.col-sm-12 > div:nth-child(3) > label
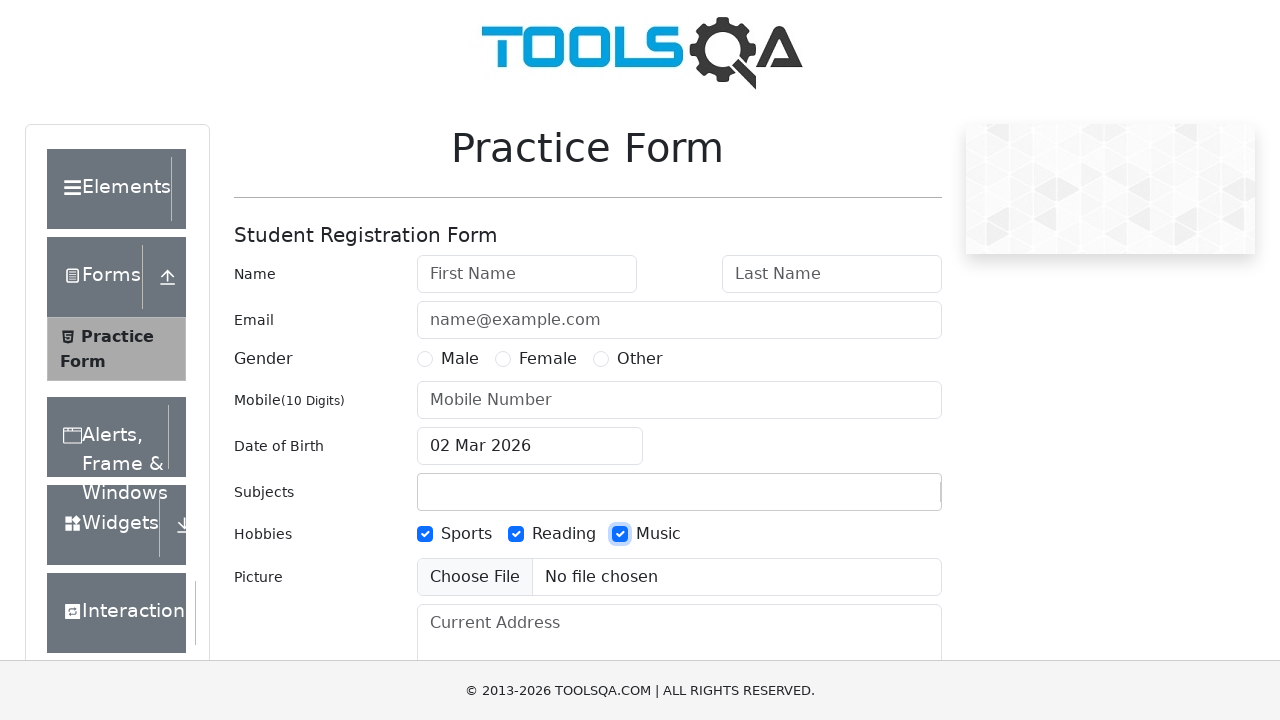

Verified all three checkboxes are checked again
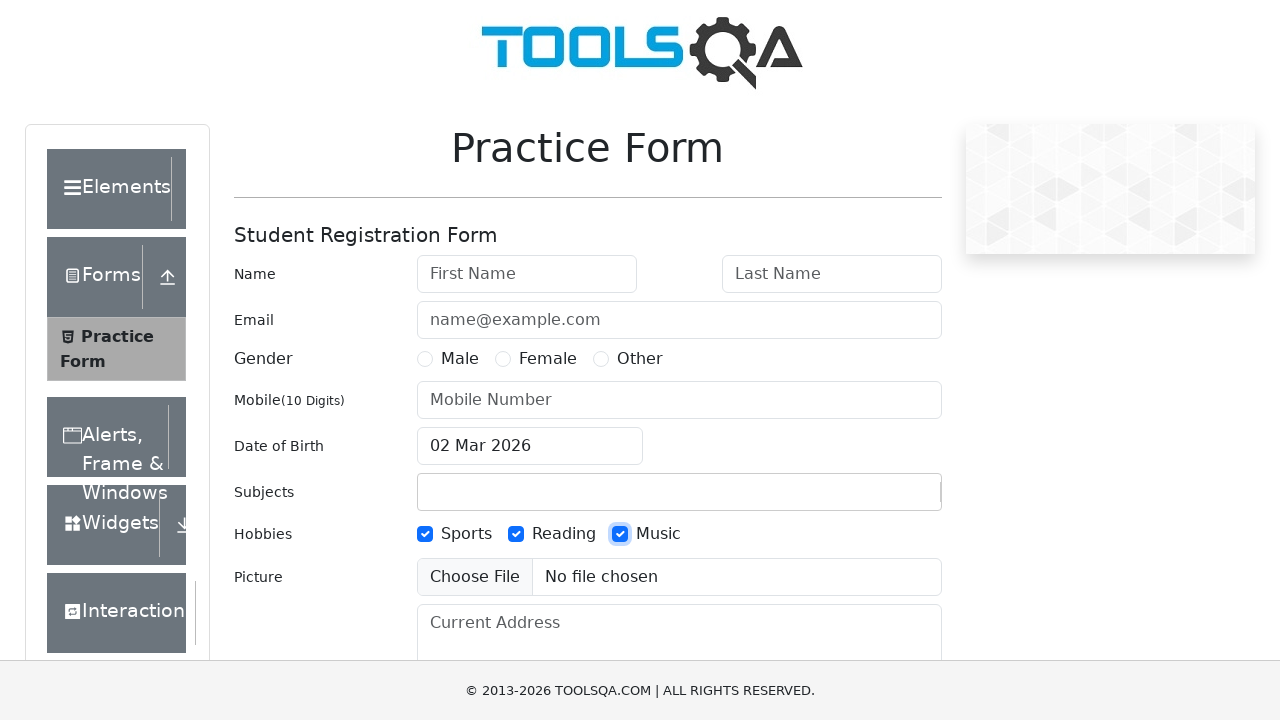

Clicked second checkbox (Reading) label to uncheck at (564, 534) on #hobbiesWrapper > div.col-md-9.col-sm-12 > div:nth-child(2) > label
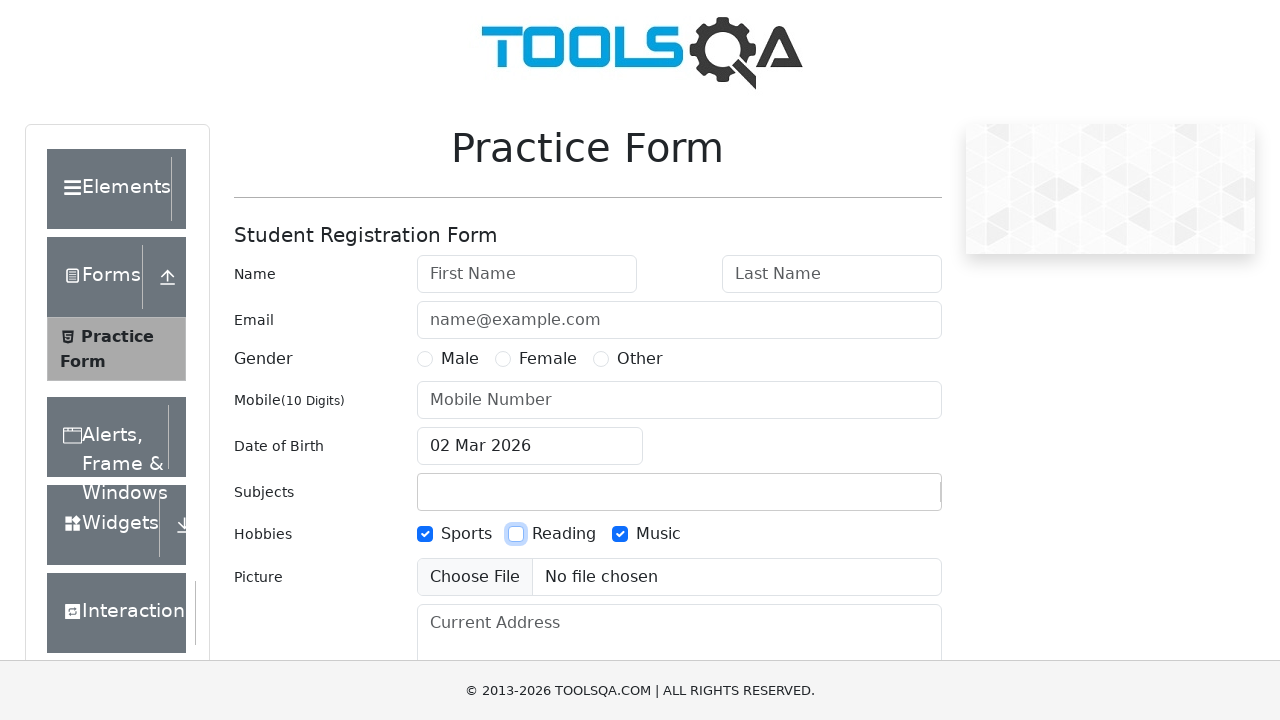

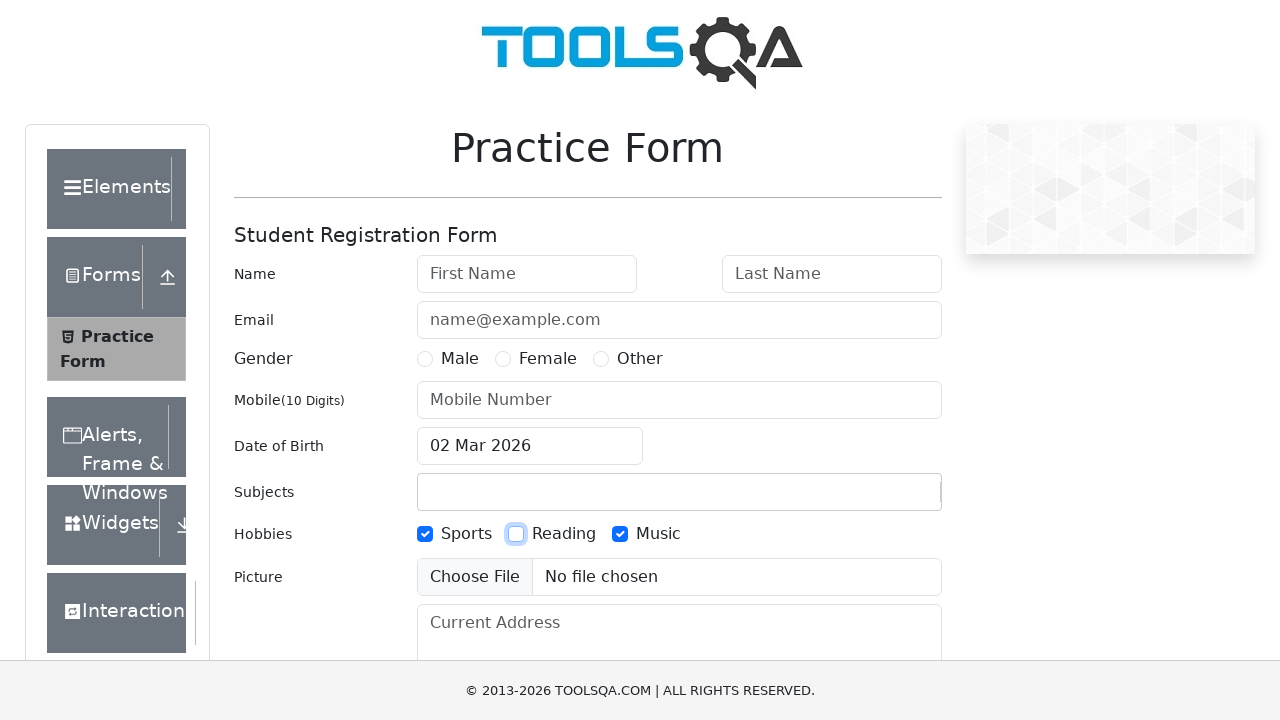